Clicks the "Get Started" link on WebdriverIO homepage and verifies navigation to the getting started page

Starting URL: https://webdriver.io

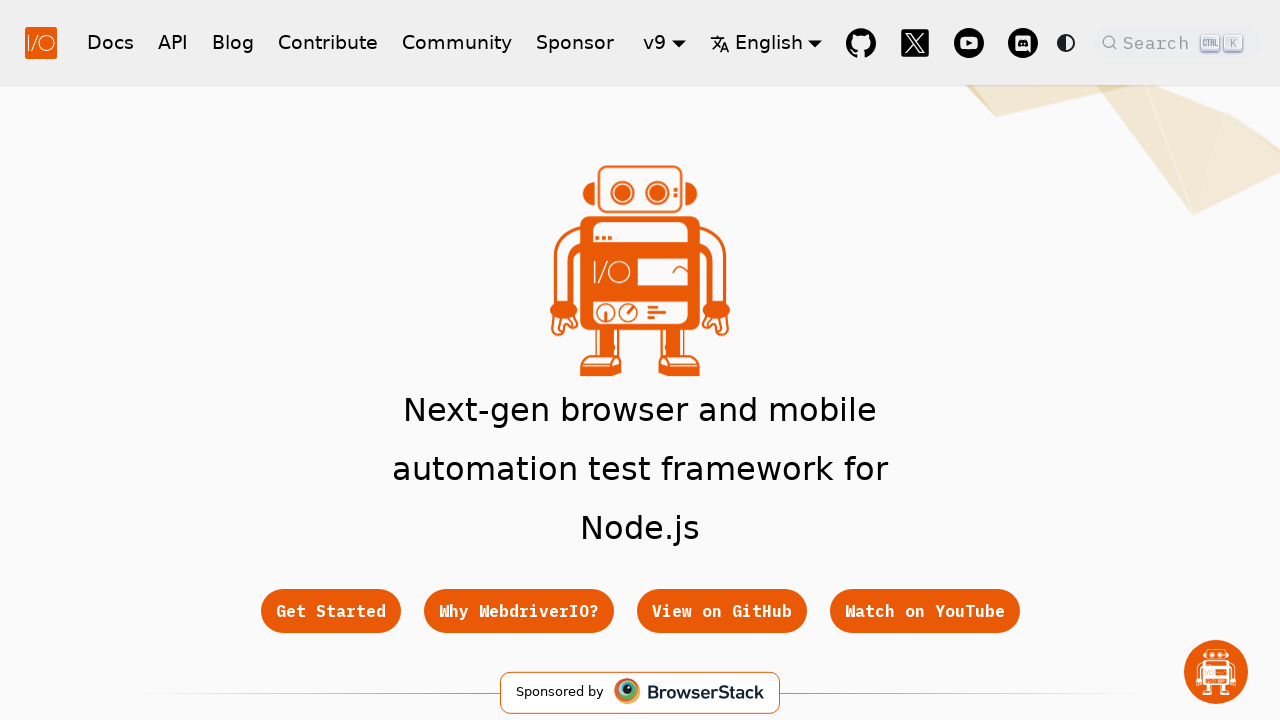

Navigated to WebdriverIO homepage
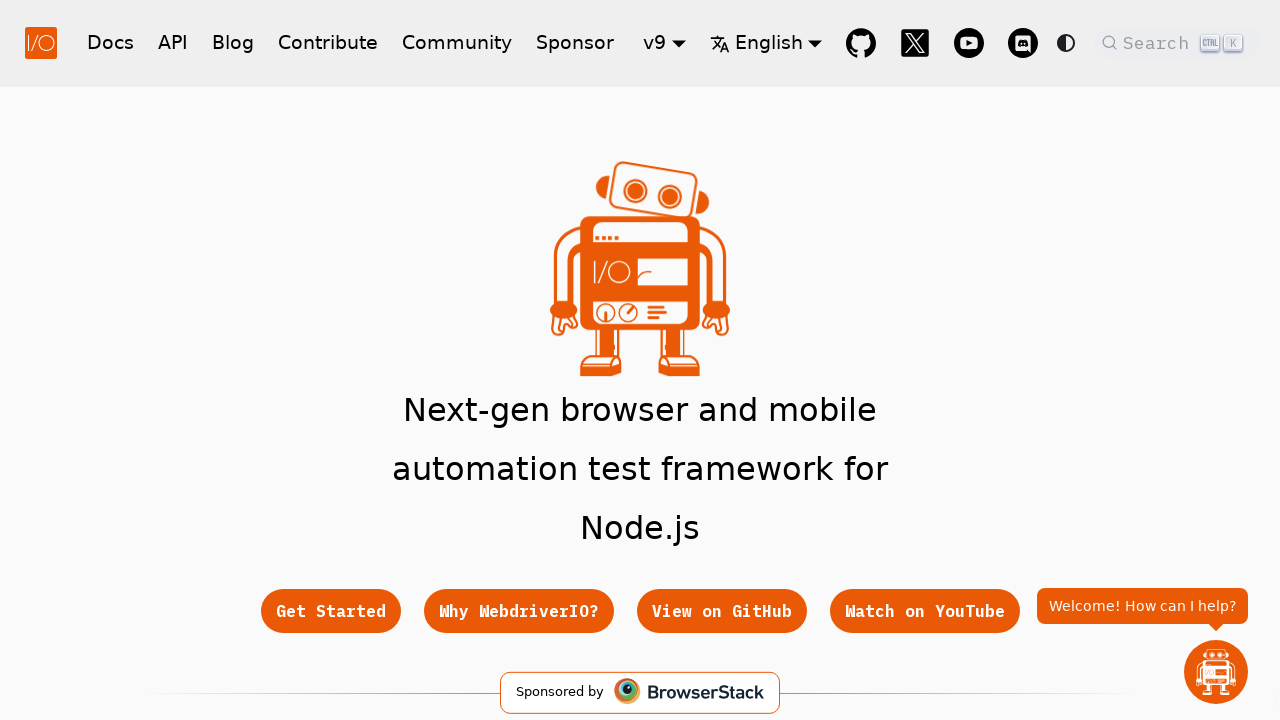

Clicked the 'Get Started' link at (330, 611) on a:has-text('Get Started')
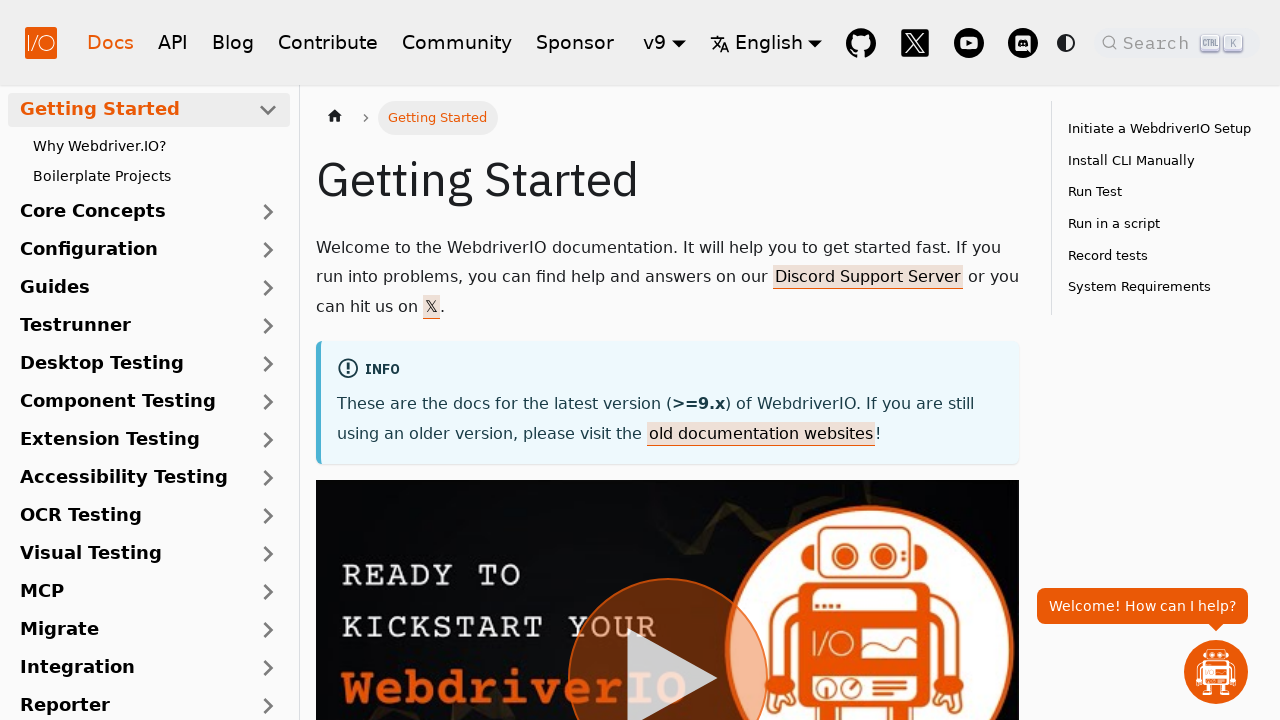

H1 header element loaded on getting started page
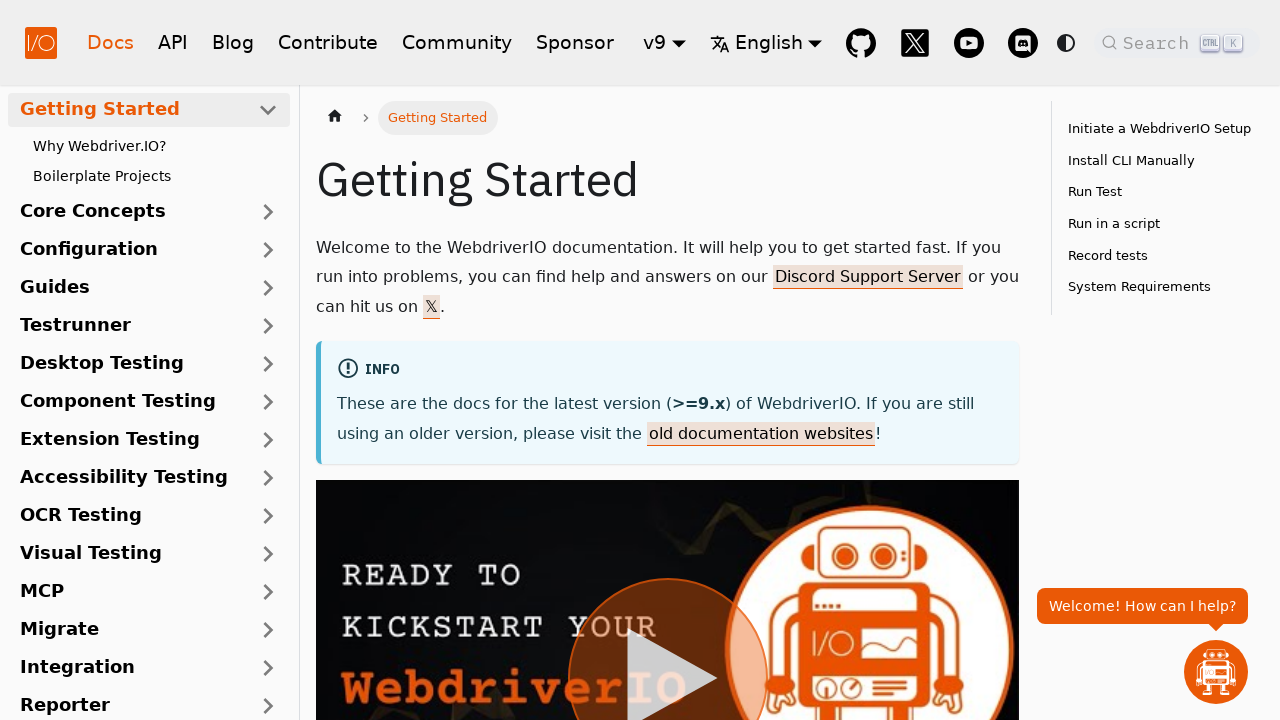

Located h1 header element
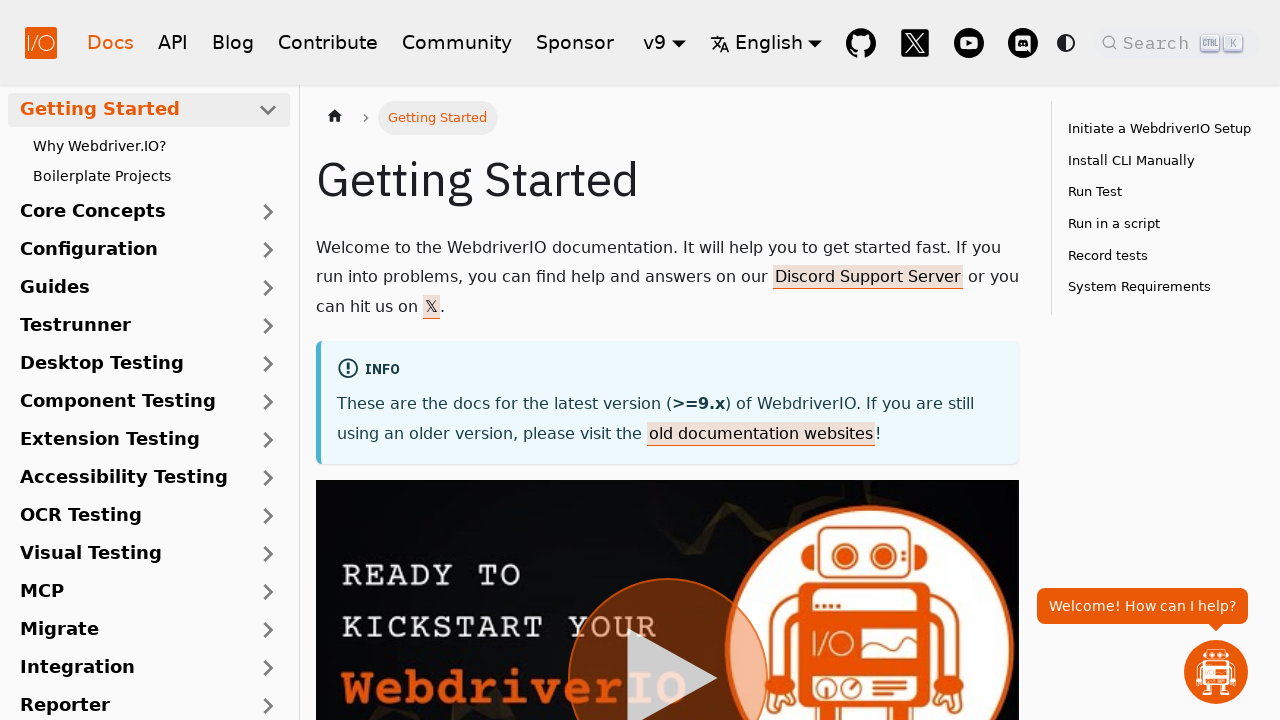

Retrieved header text: Getting Started
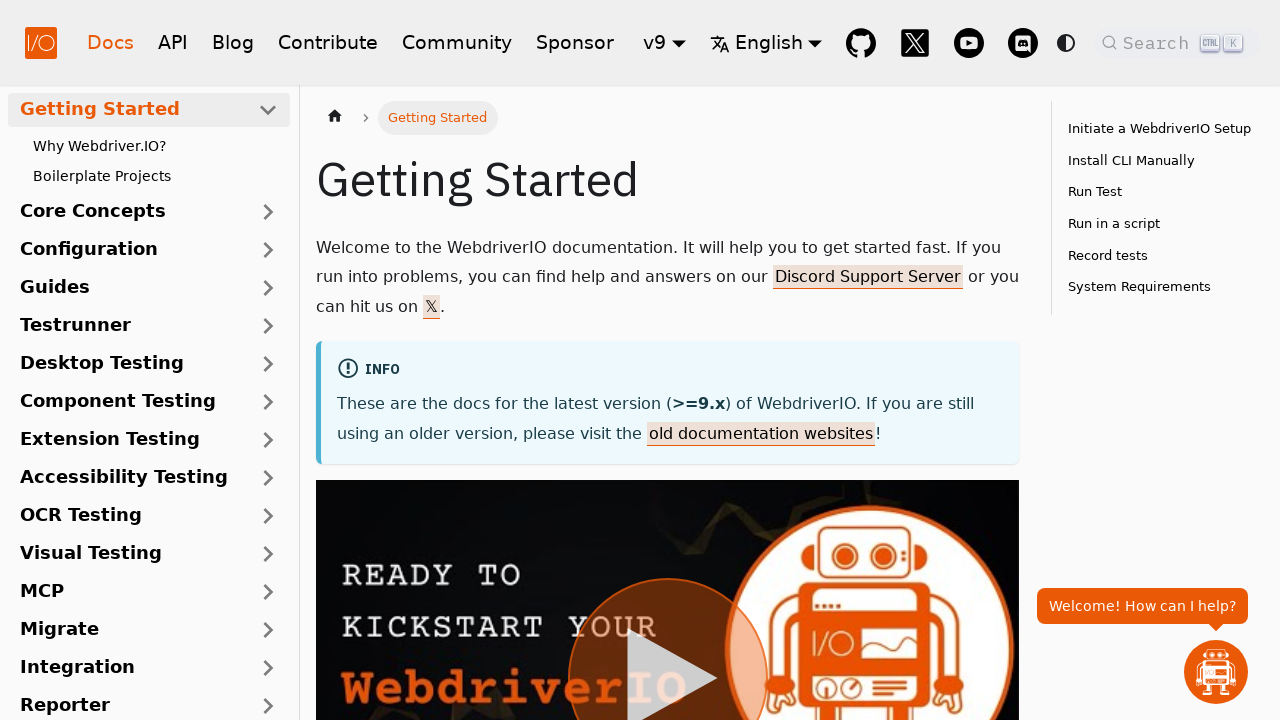

Verified header contains 'Getting Started'
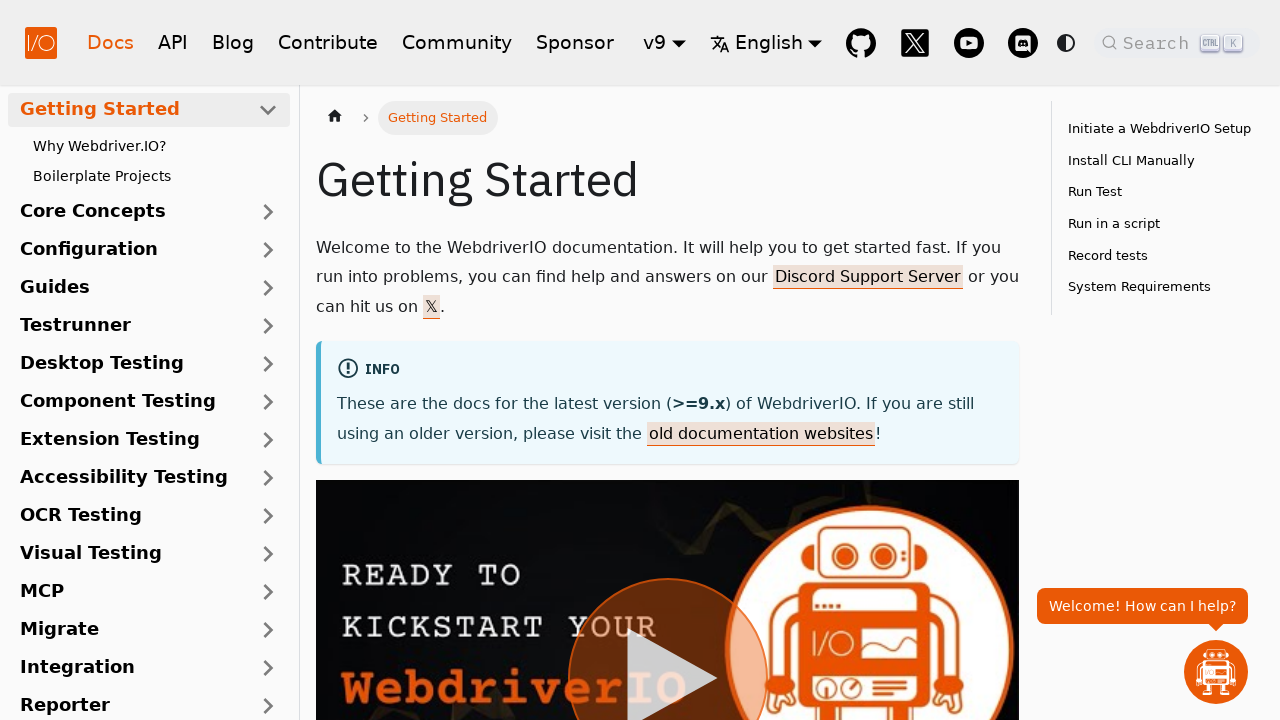

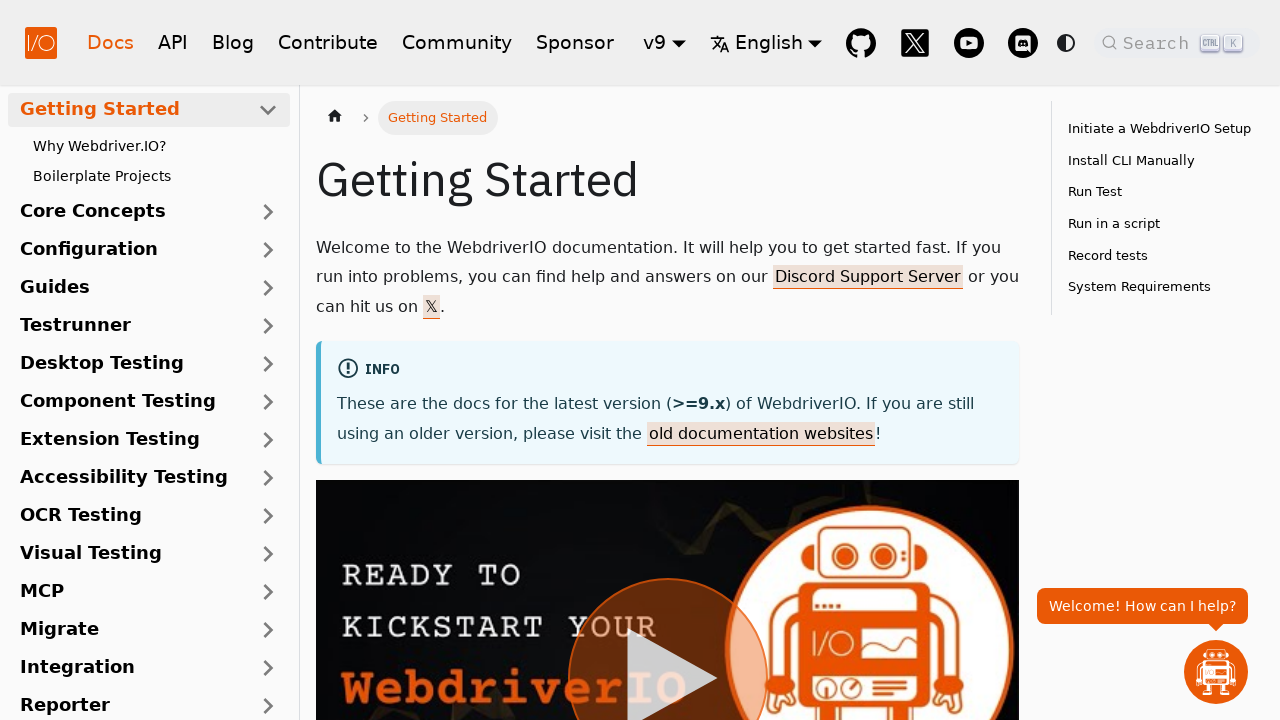